Tests search functionality by searching for "phone", clicking on the first product result, and verifying the product stock status is displayed.

Starting URL: https://testotomasyonu.com

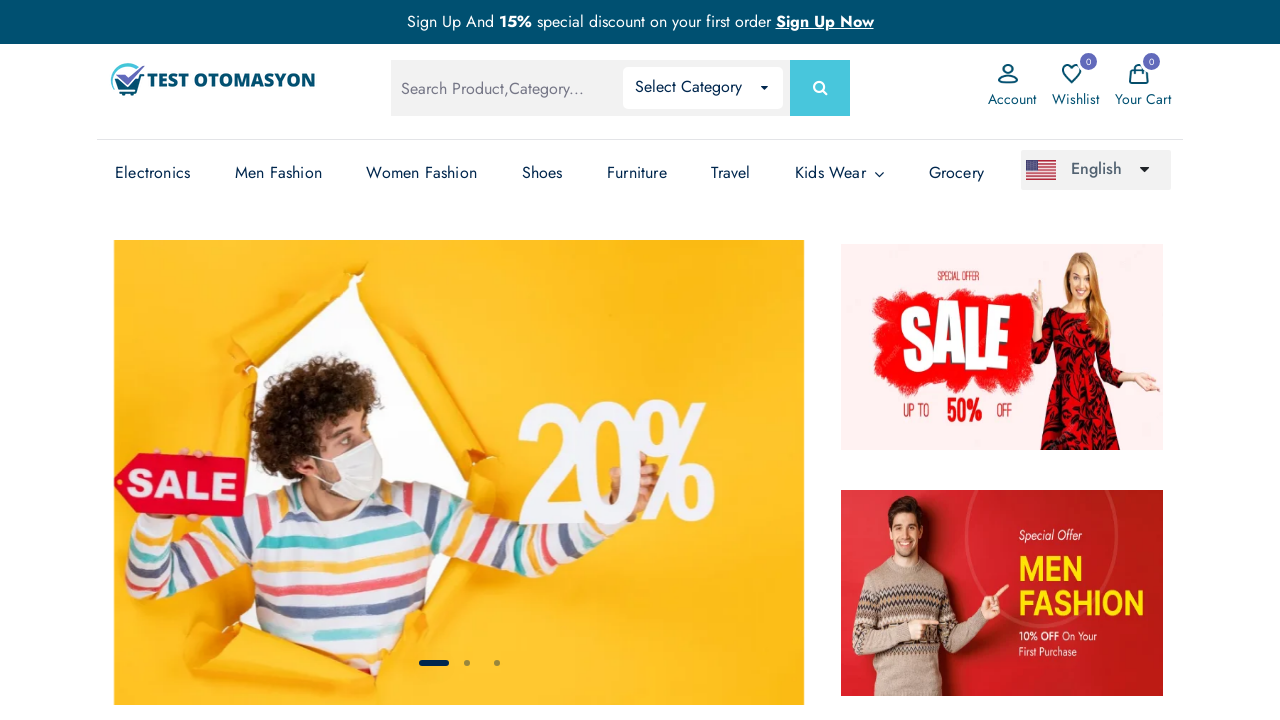

Filled search box with 'phone' on #global-search
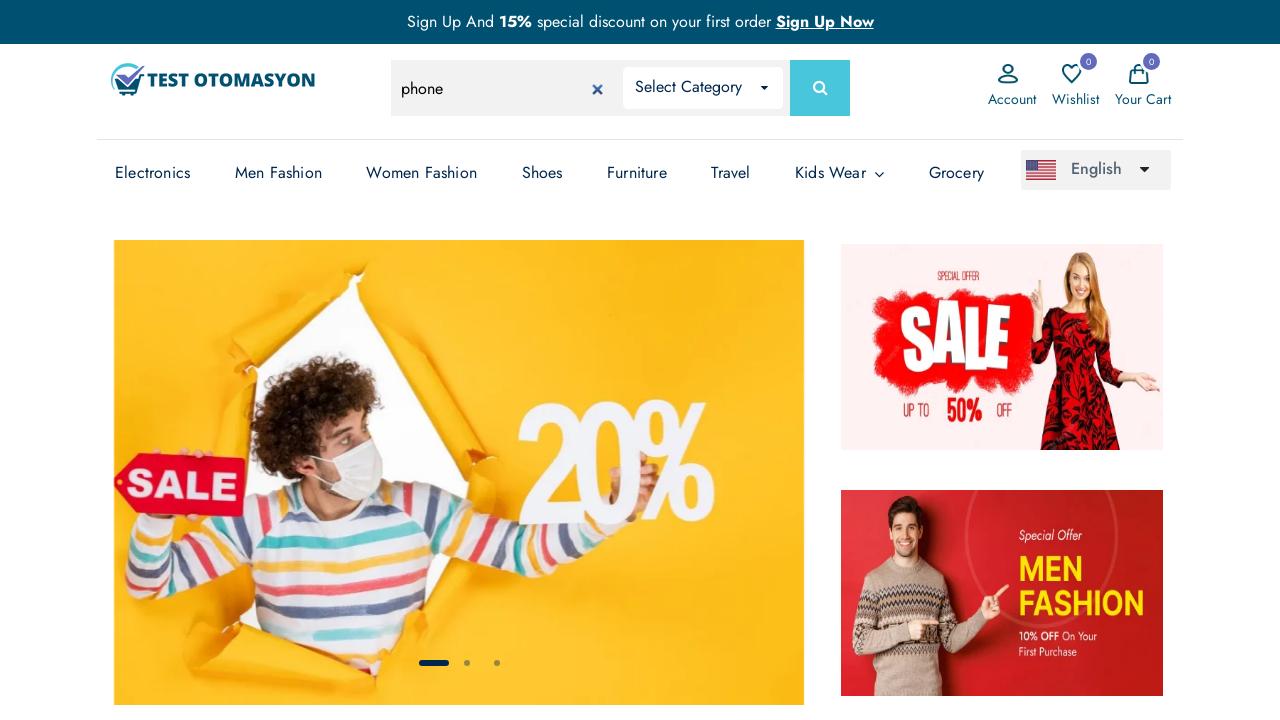

Pressed Enter to submit search on #global-search
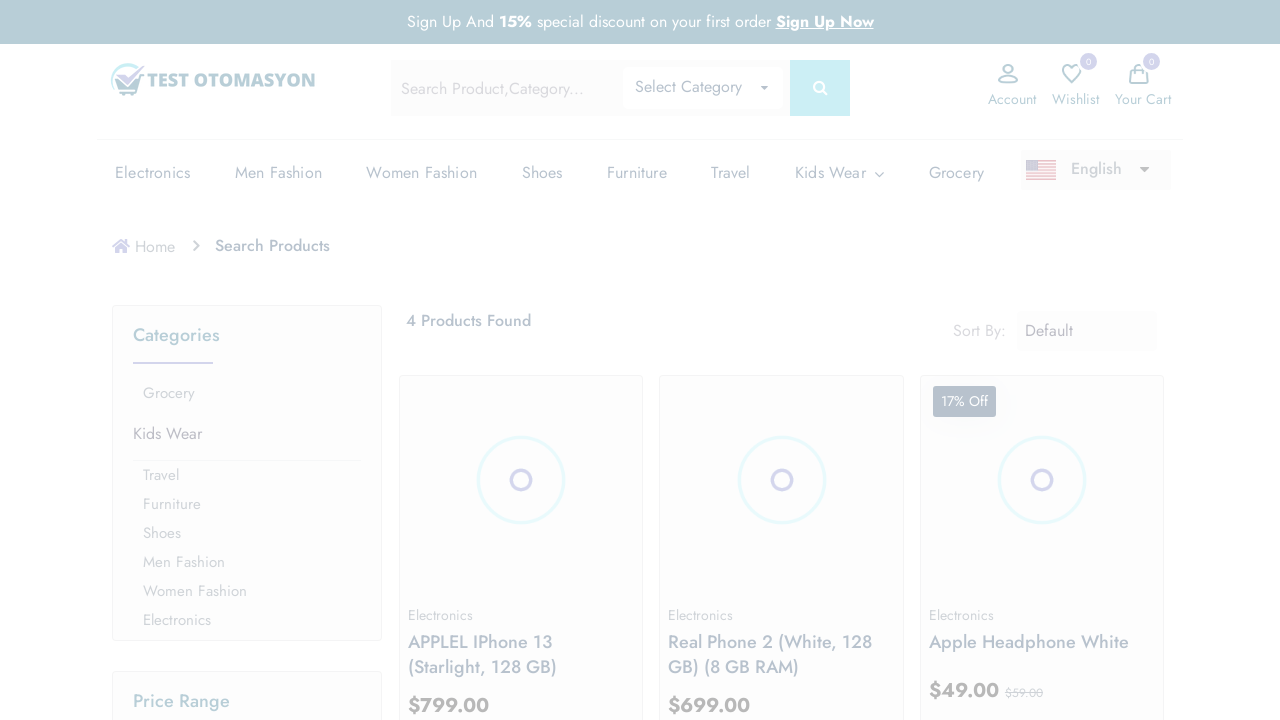

Search results loaded - product count visible
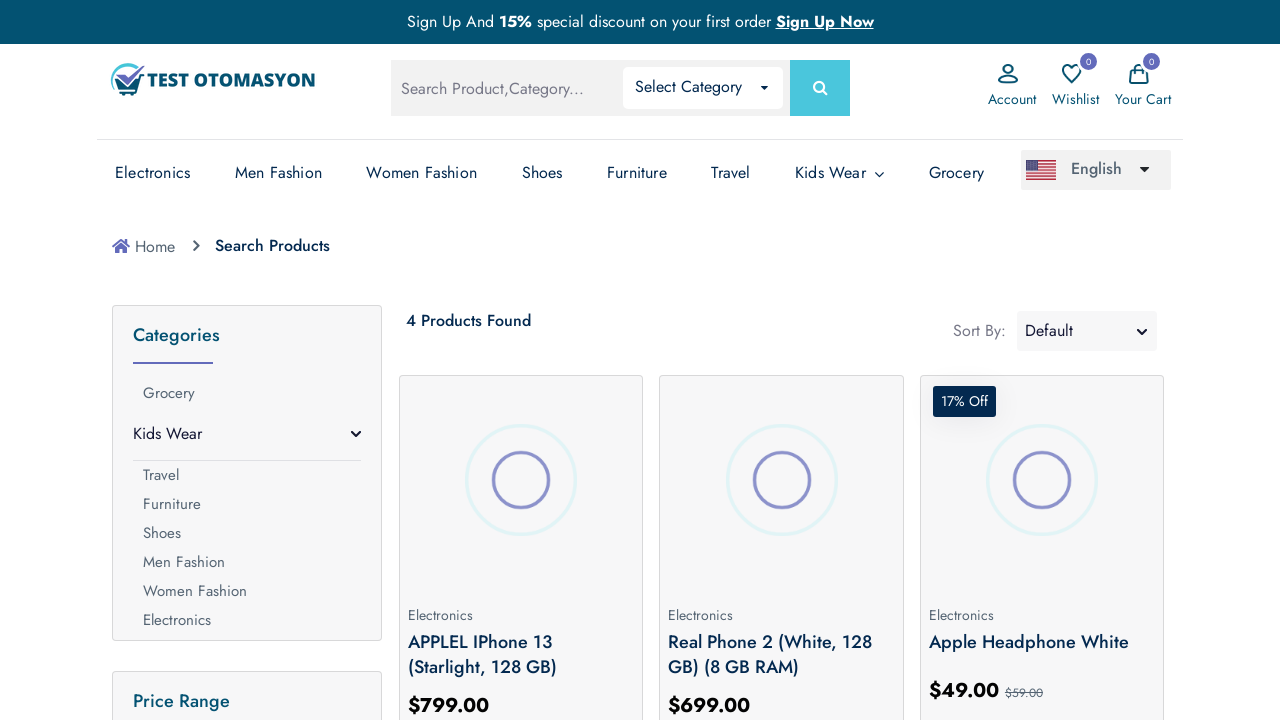

Clicked on first product in search results at (521, 540) on (//div[@class='product-box my-2  py-1'])[1]
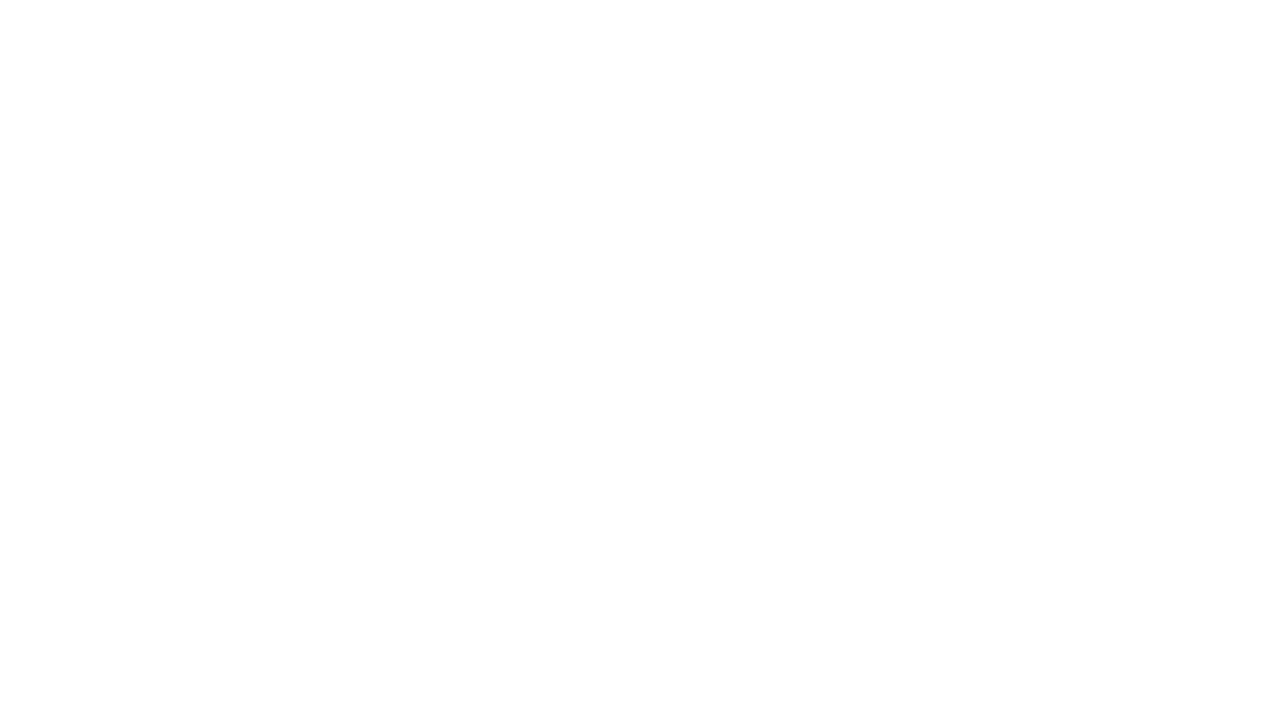

Product page loaded - stock status element visible
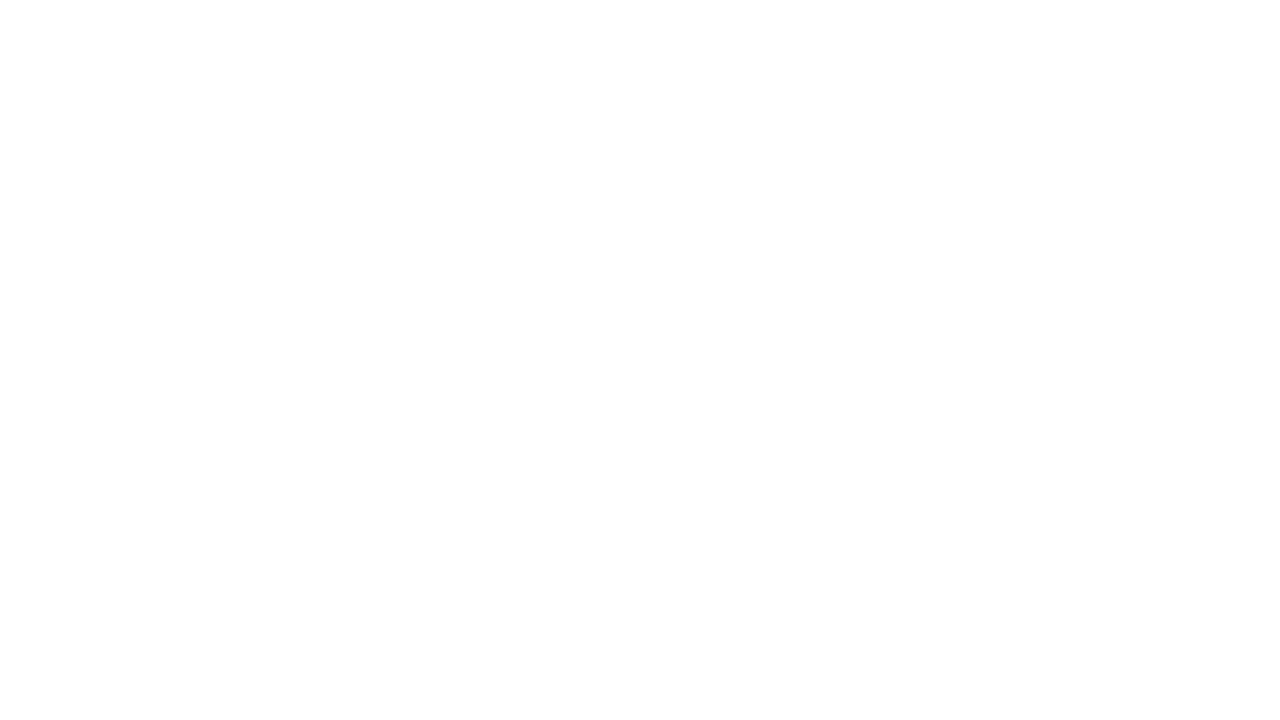

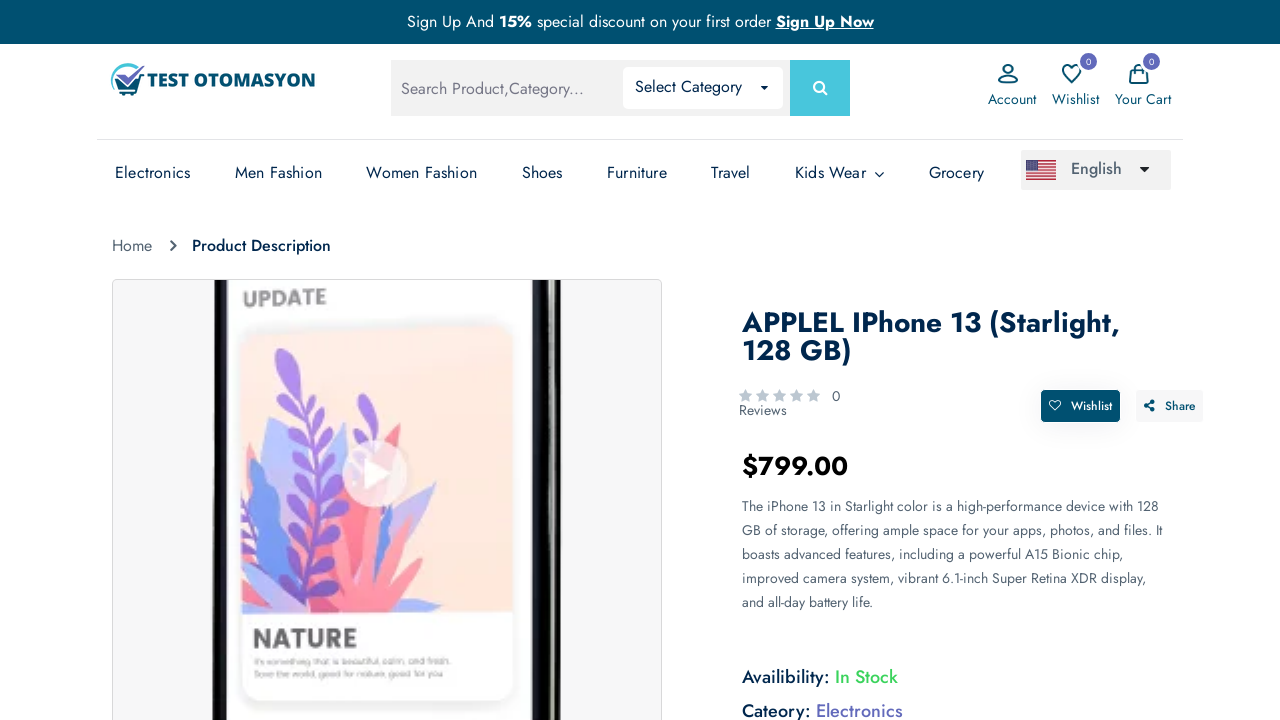